Tests jQuery UI slider functionality by dragging the slider handle horizontally

Starting URL: https://jqueryui.com/slider

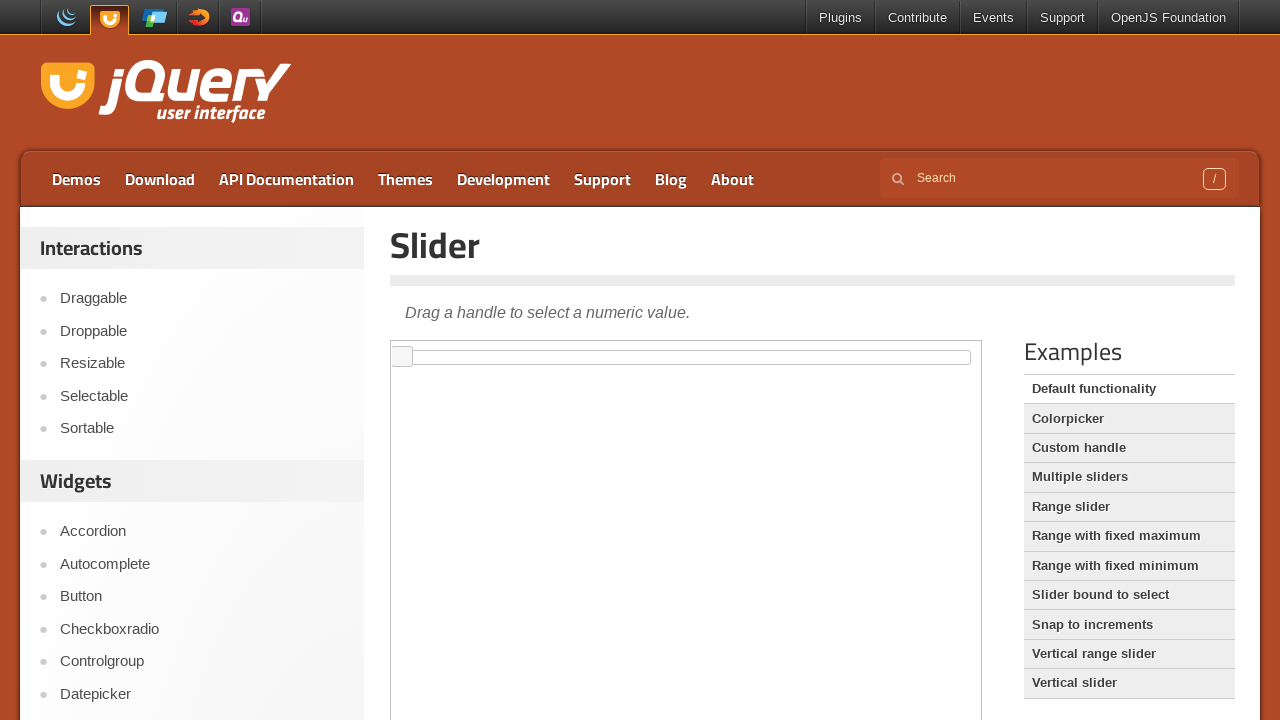

Waited for version information element to load on WebStorm download page
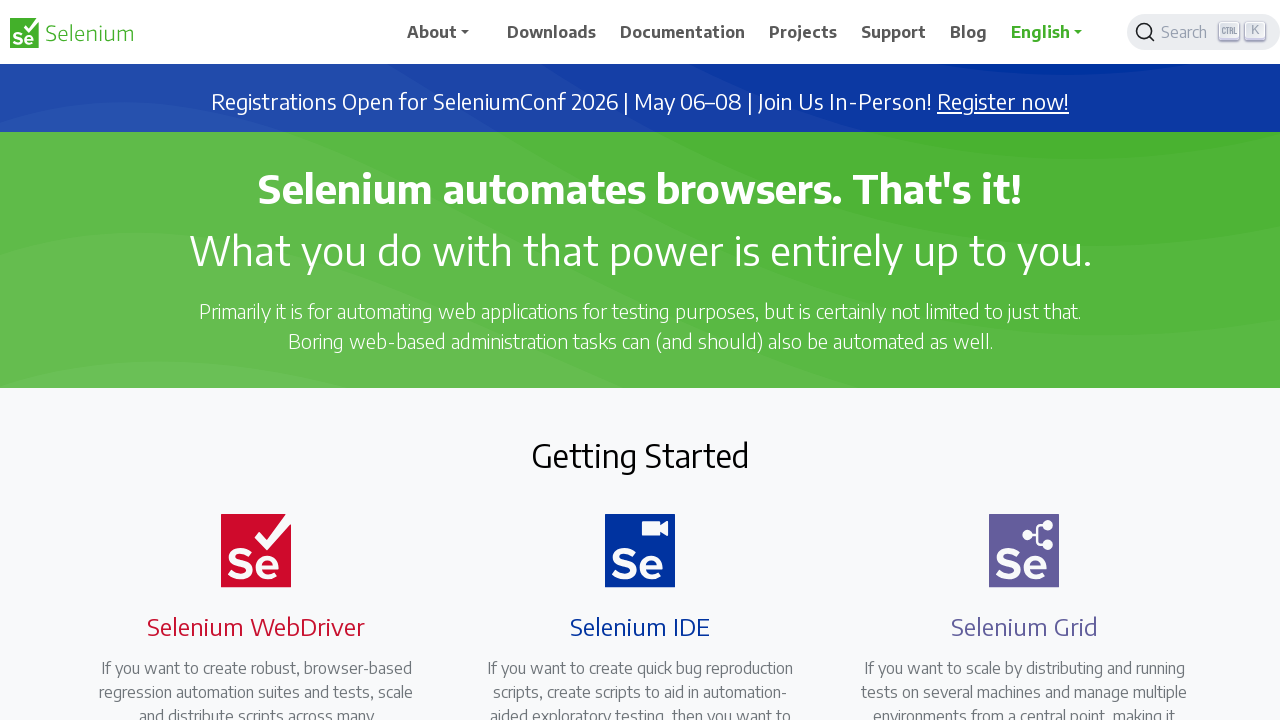

Located version element on the page
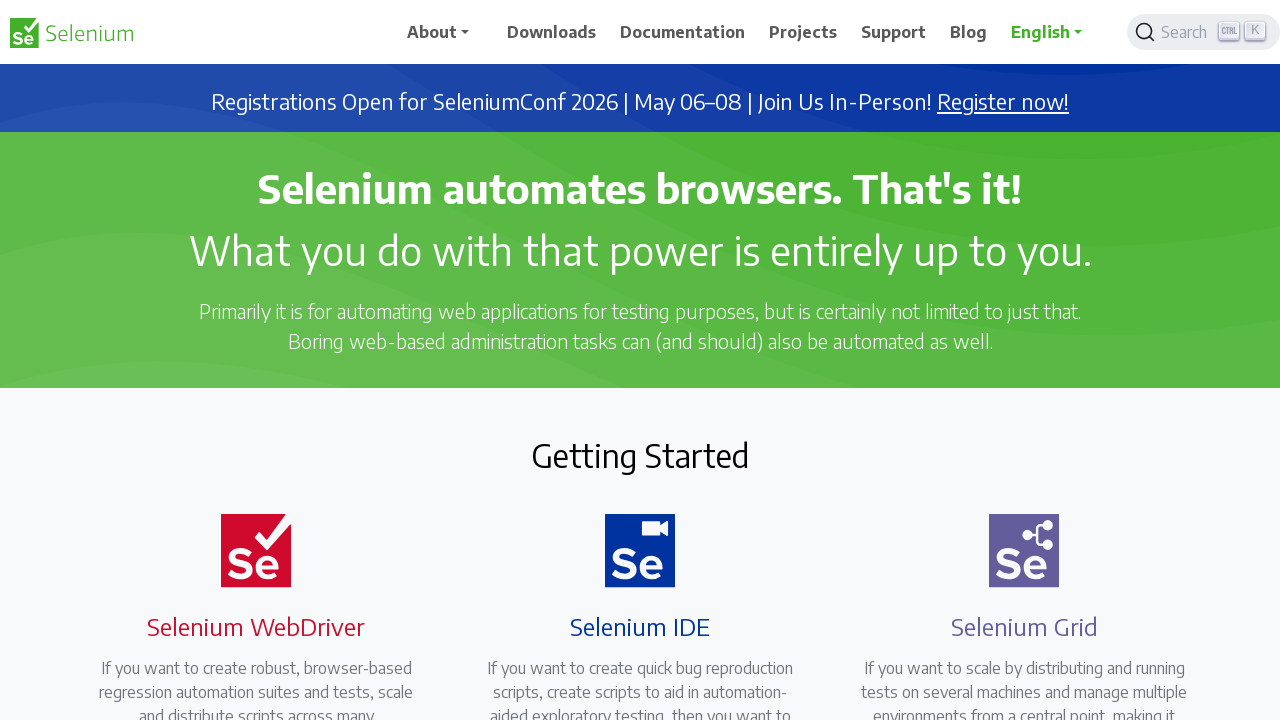

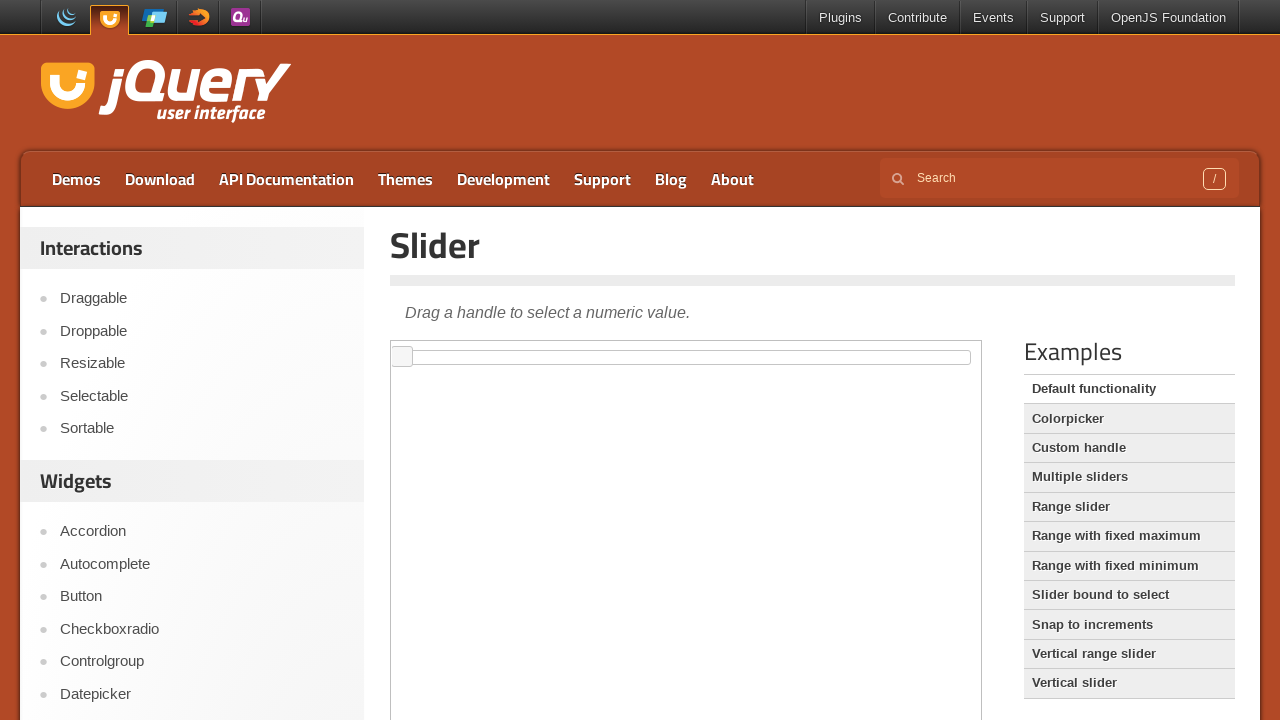